Tests a web form by filling a text input field with text and submitting the form, then verifying the success message is displayed

Starting URL: https://www.selenium.dev/selenium/web/web-form.html

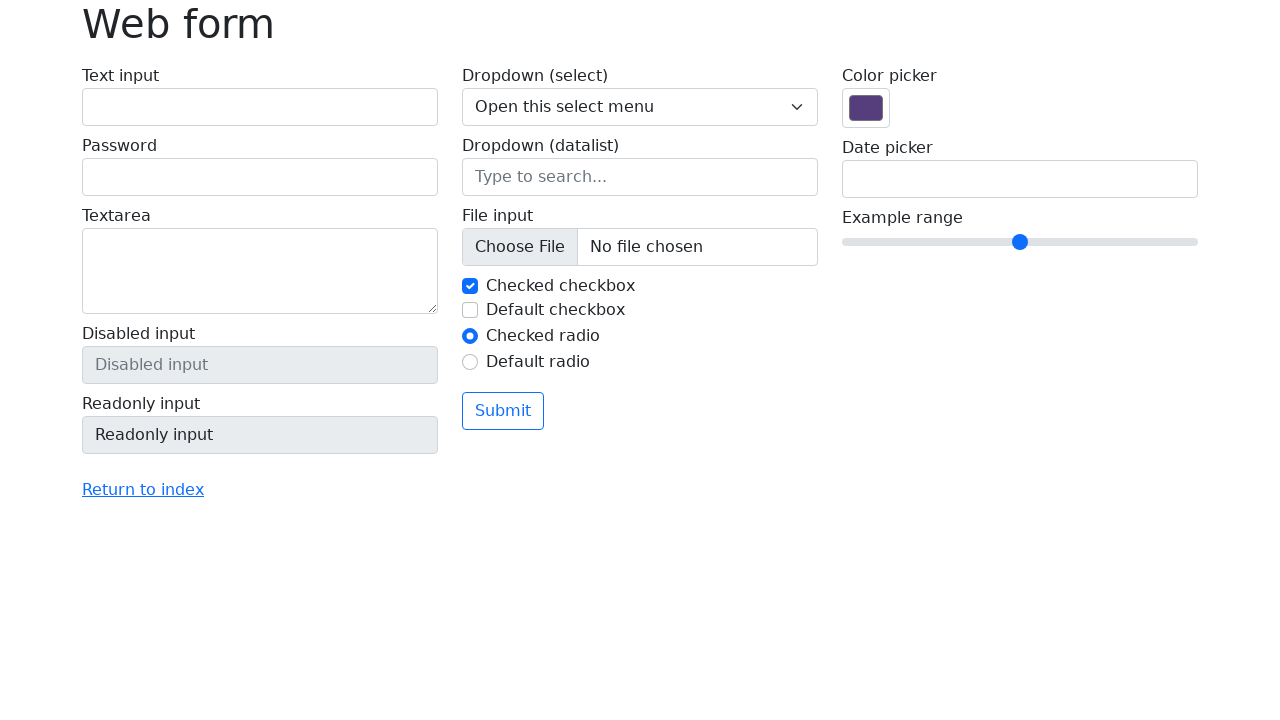

Verified page title is 'Web form'
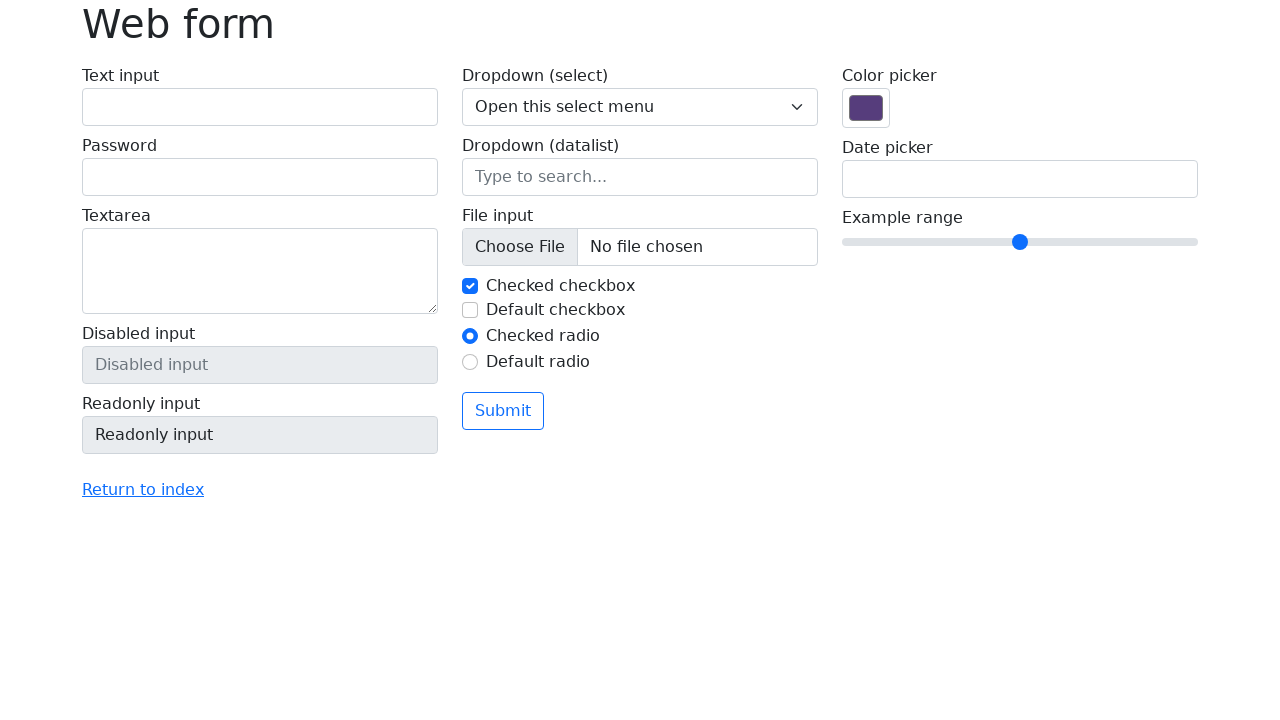

Filled text input field with 'Selenium' on input[name='my-text']
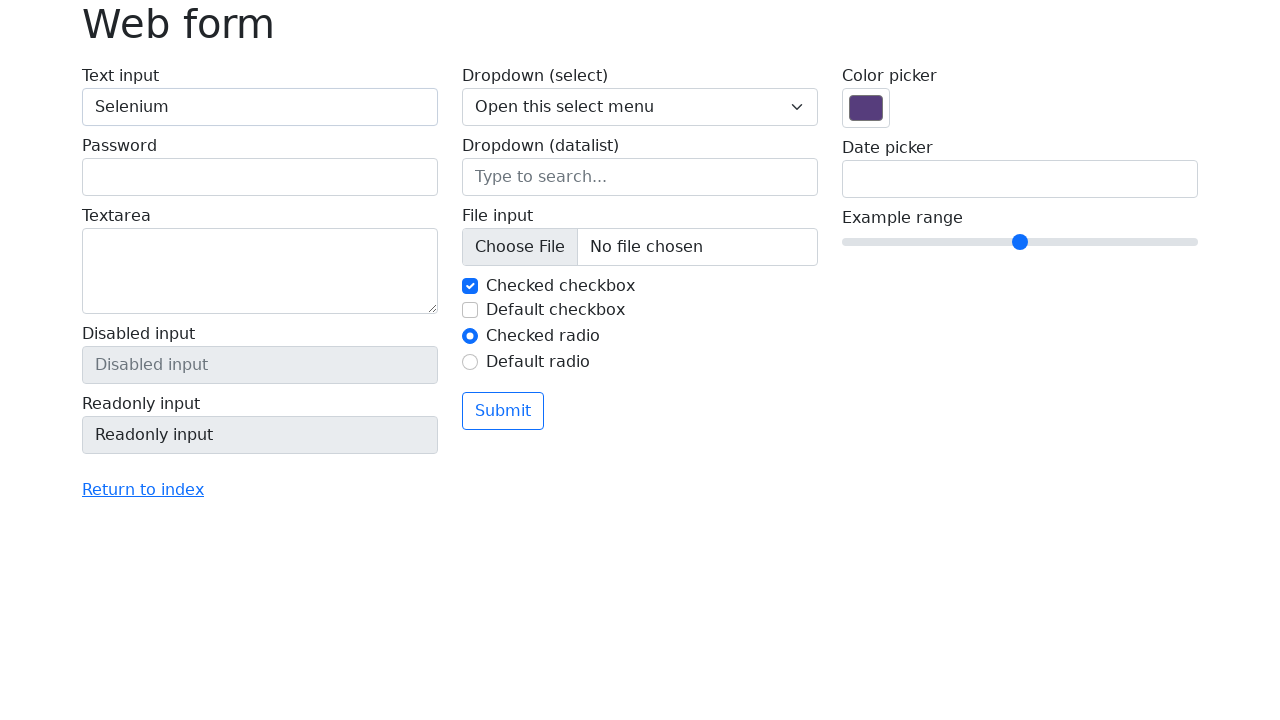

Clicked submit button at (503, 411) on button
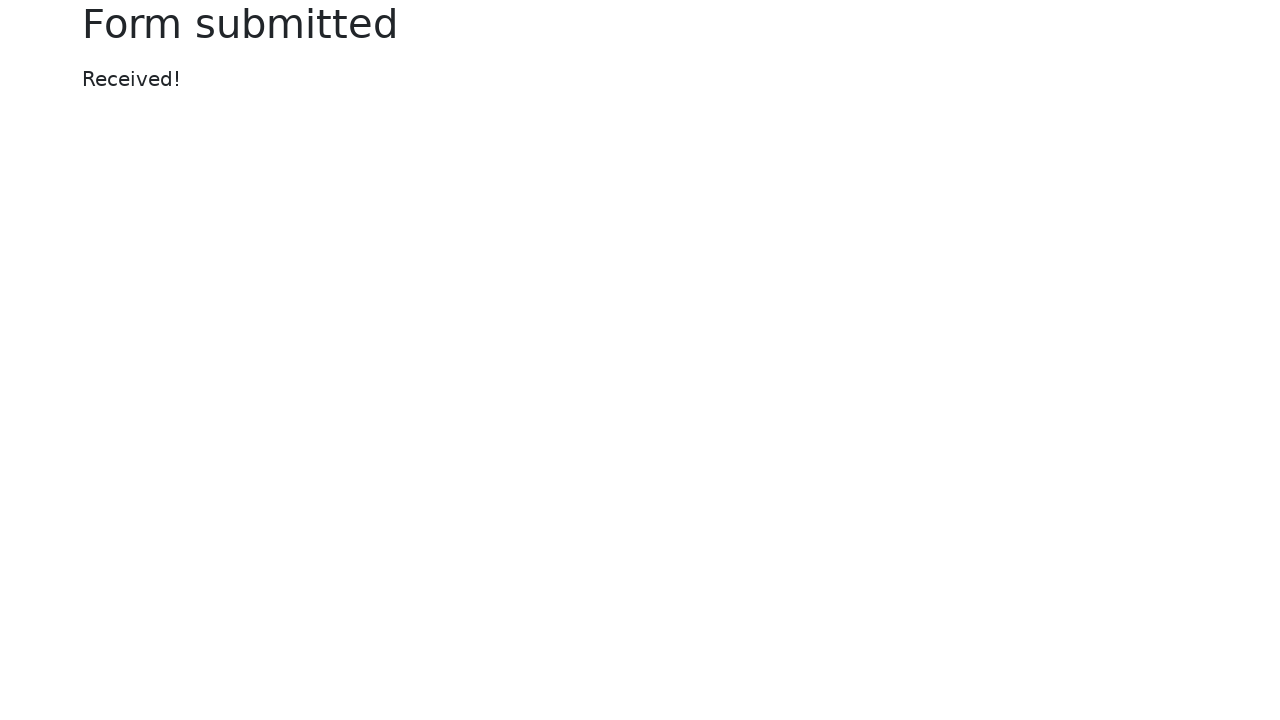

Success message element appeared
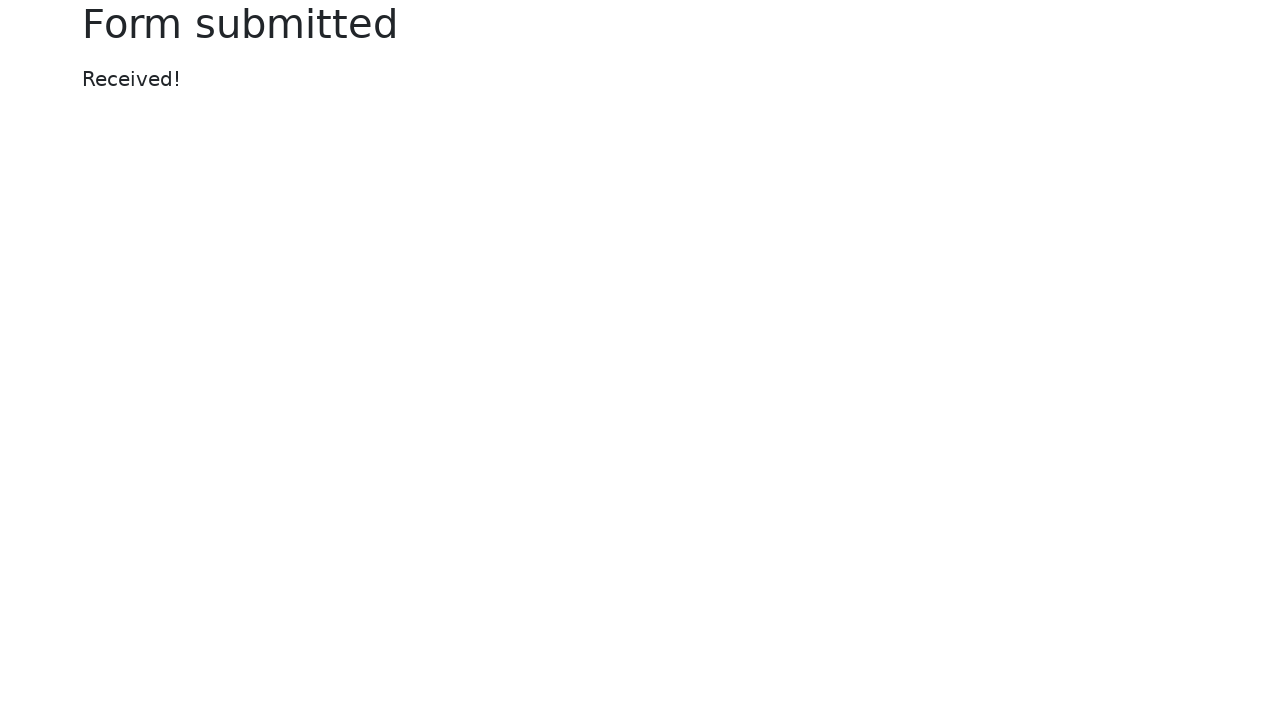

Verified success message displays 'Received!'
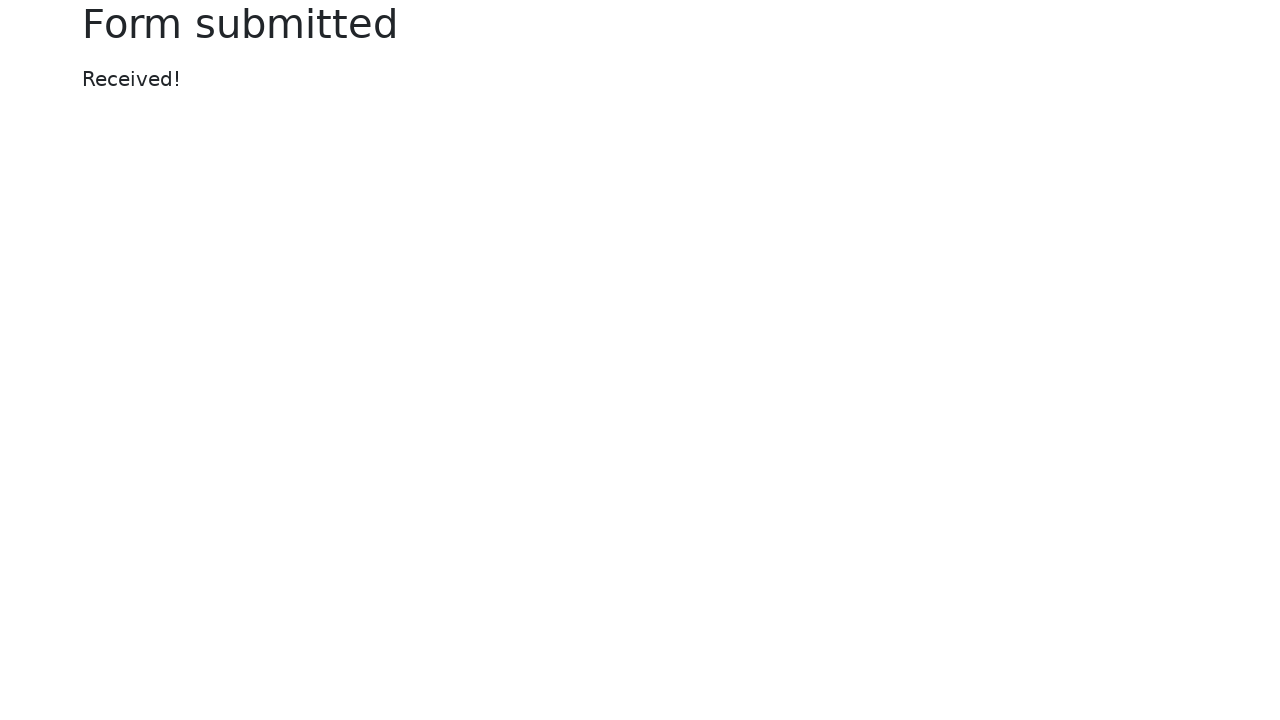

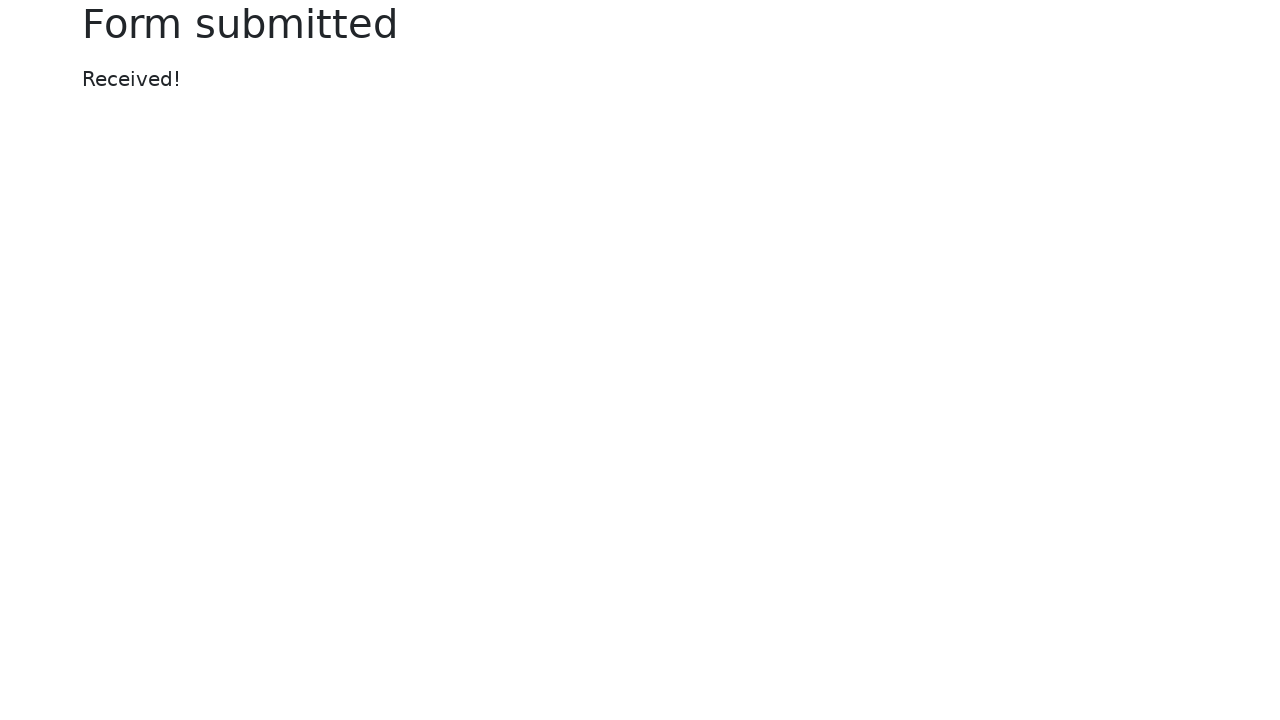